Tests dropdown select functionality by selecting options using three different methods: by index, by value, and by visible text on a demo select element.

Starting URL: http://sahitest.com/demo/selectTest.htm

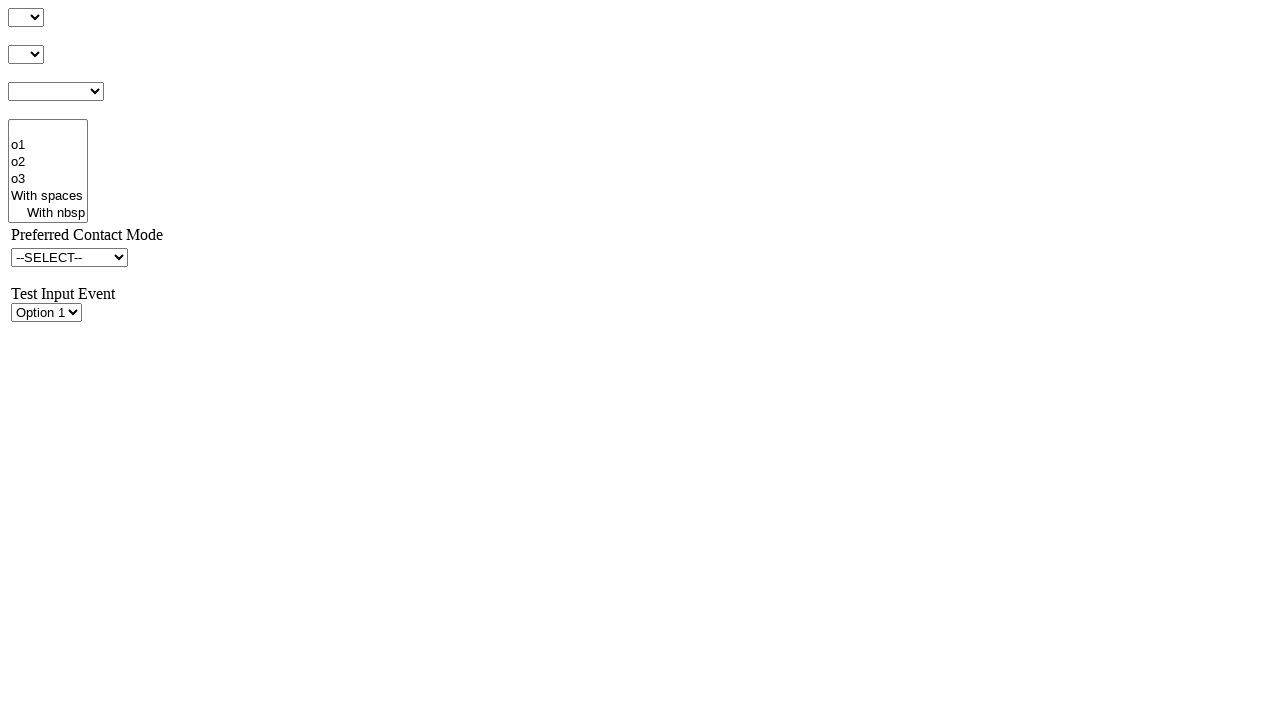

Selected second option (index 1) - 'o1' from dropdown on #s1Id
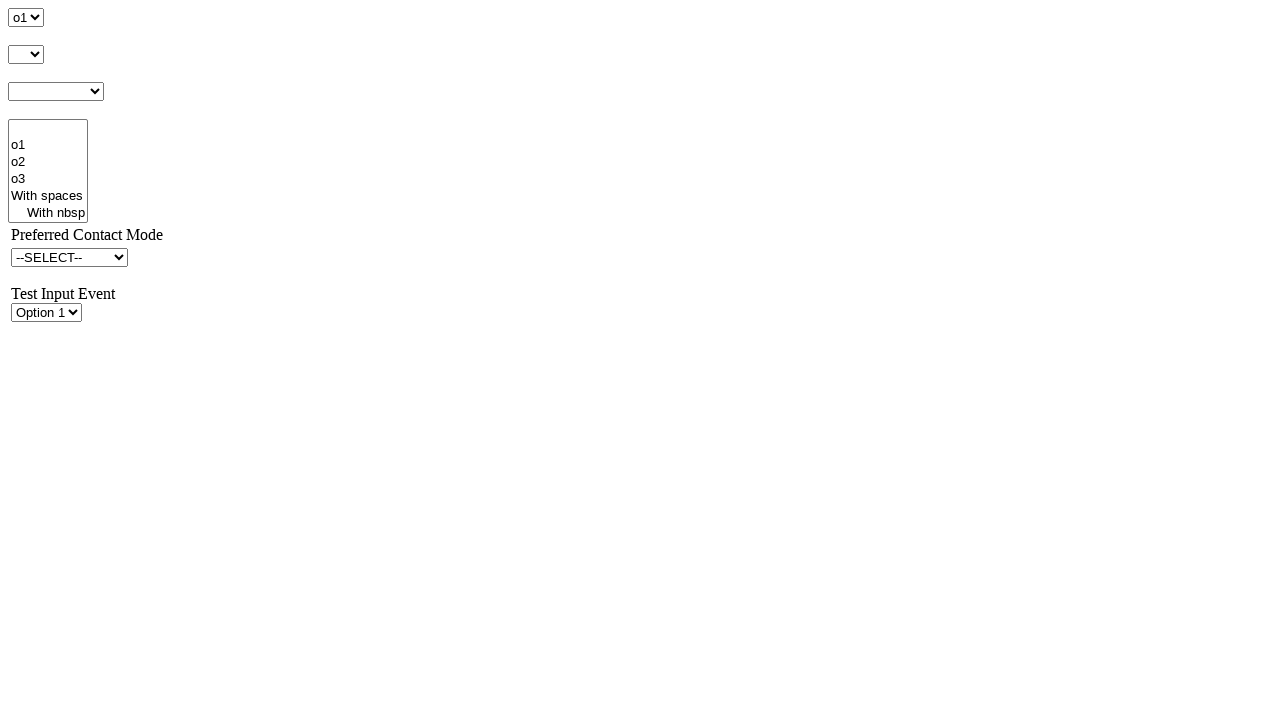

Waited 1 second to observe the first selection
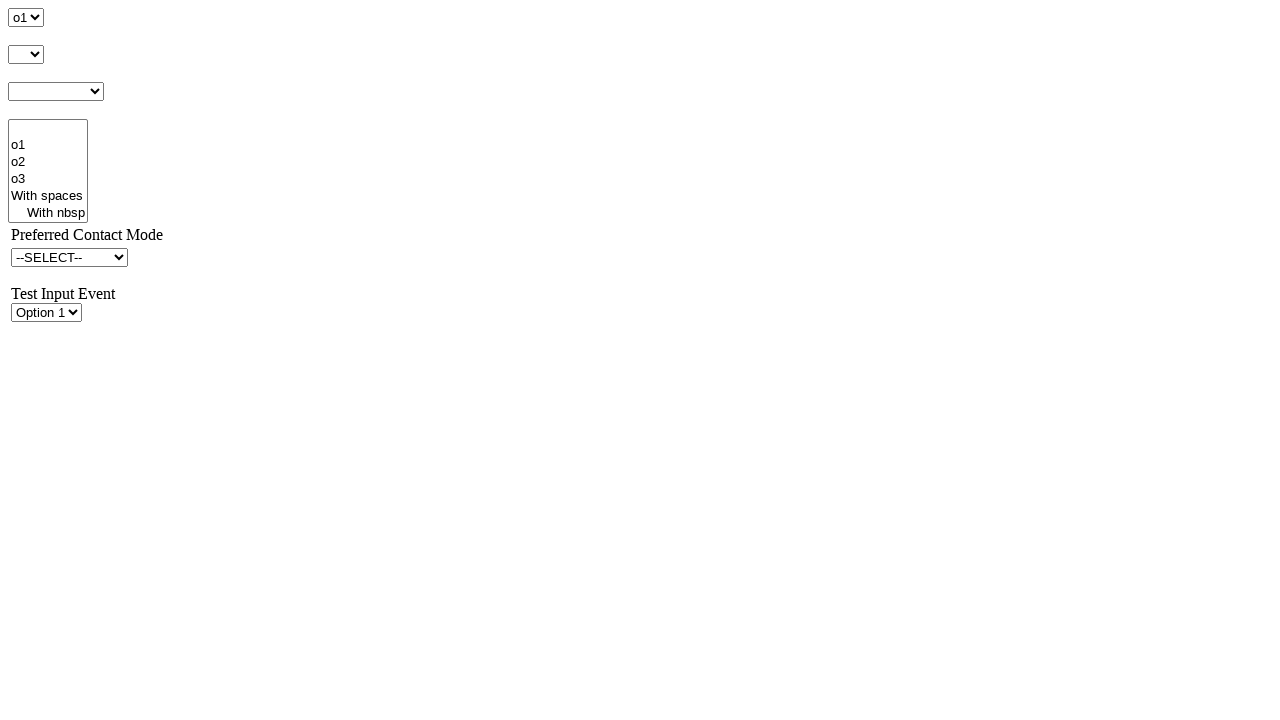

Selected option by value 'o2' from dropdown on #s1Id
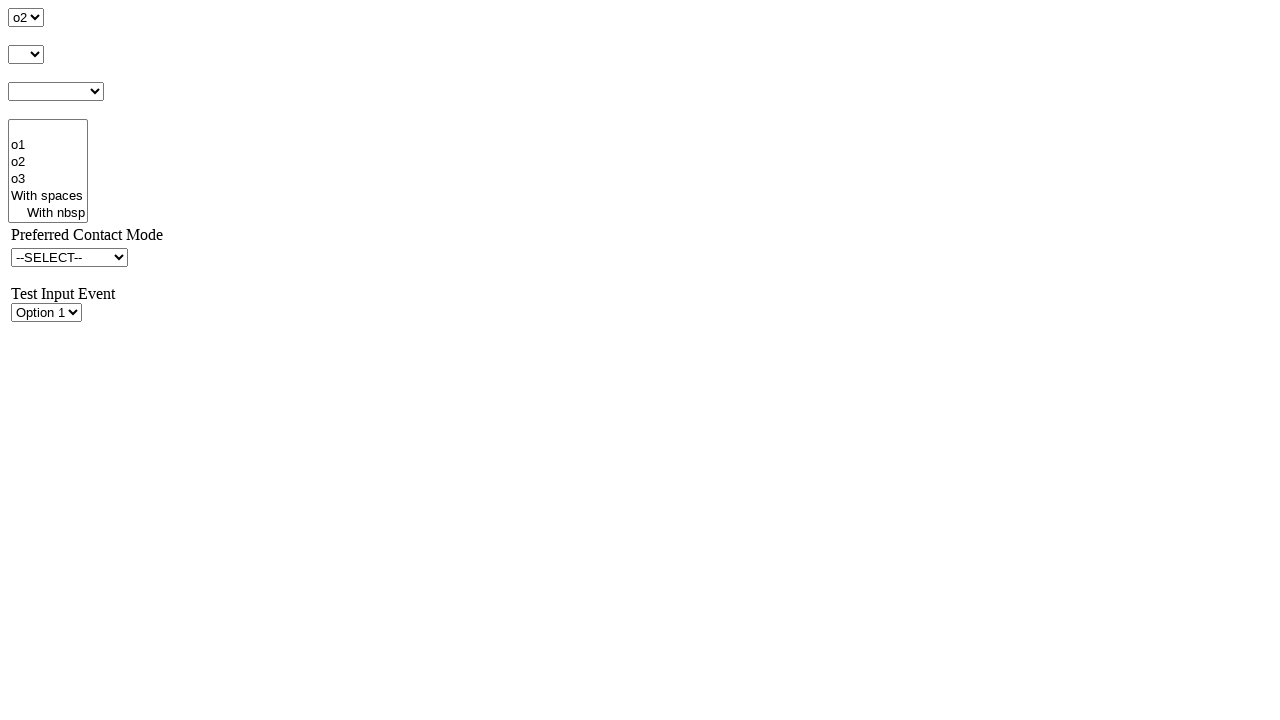

Waited 1 second to observe the second selection
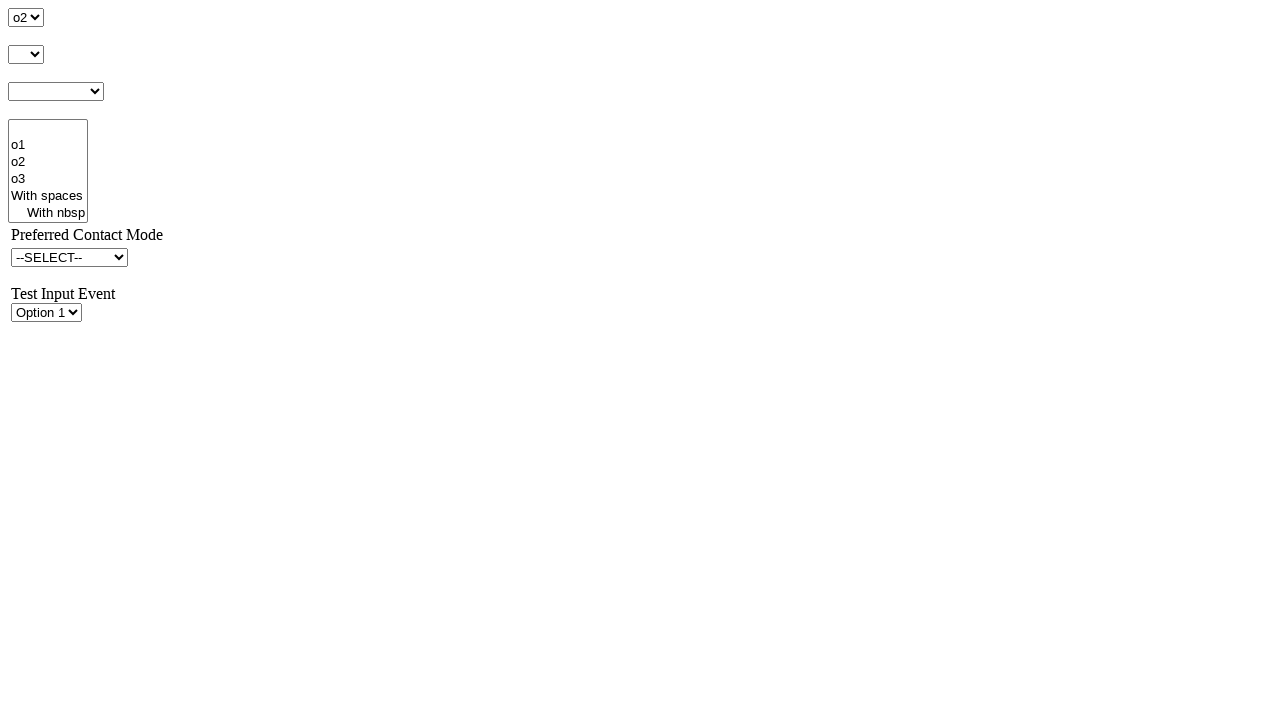

Selected option by visible text 'o3' from dropdown on #s1Id
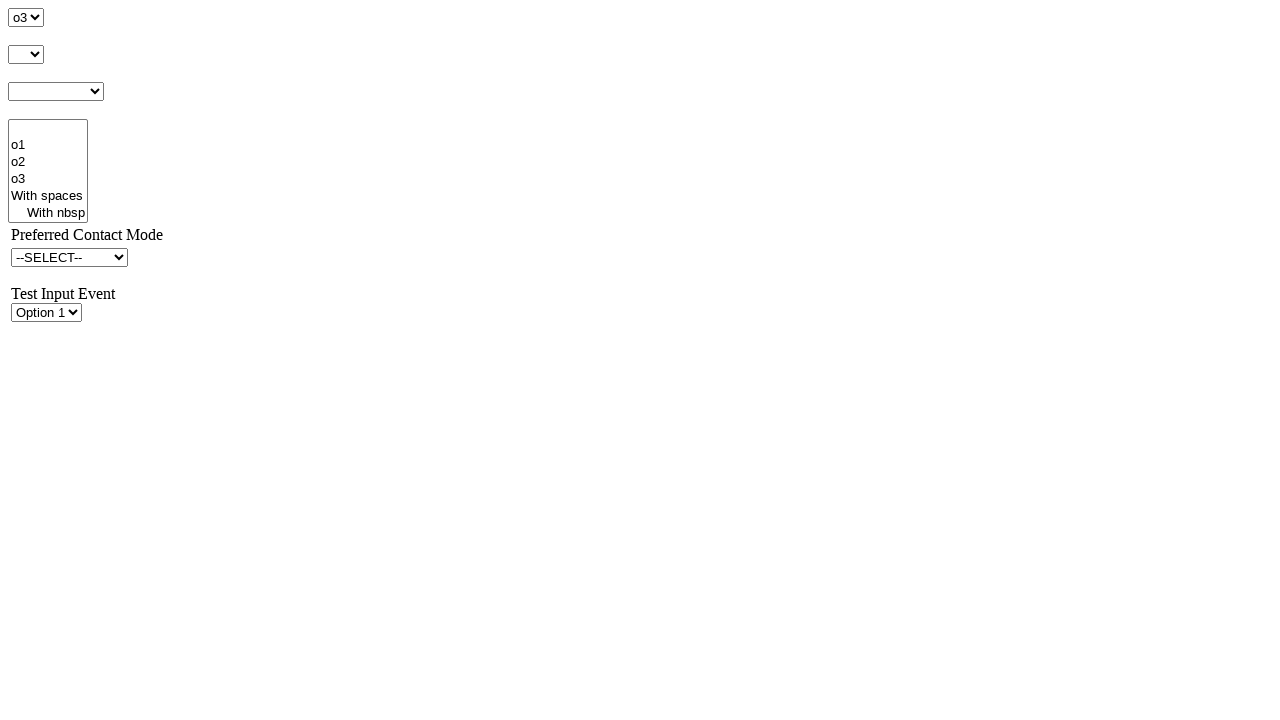

Waited 1 second to observe the final selection
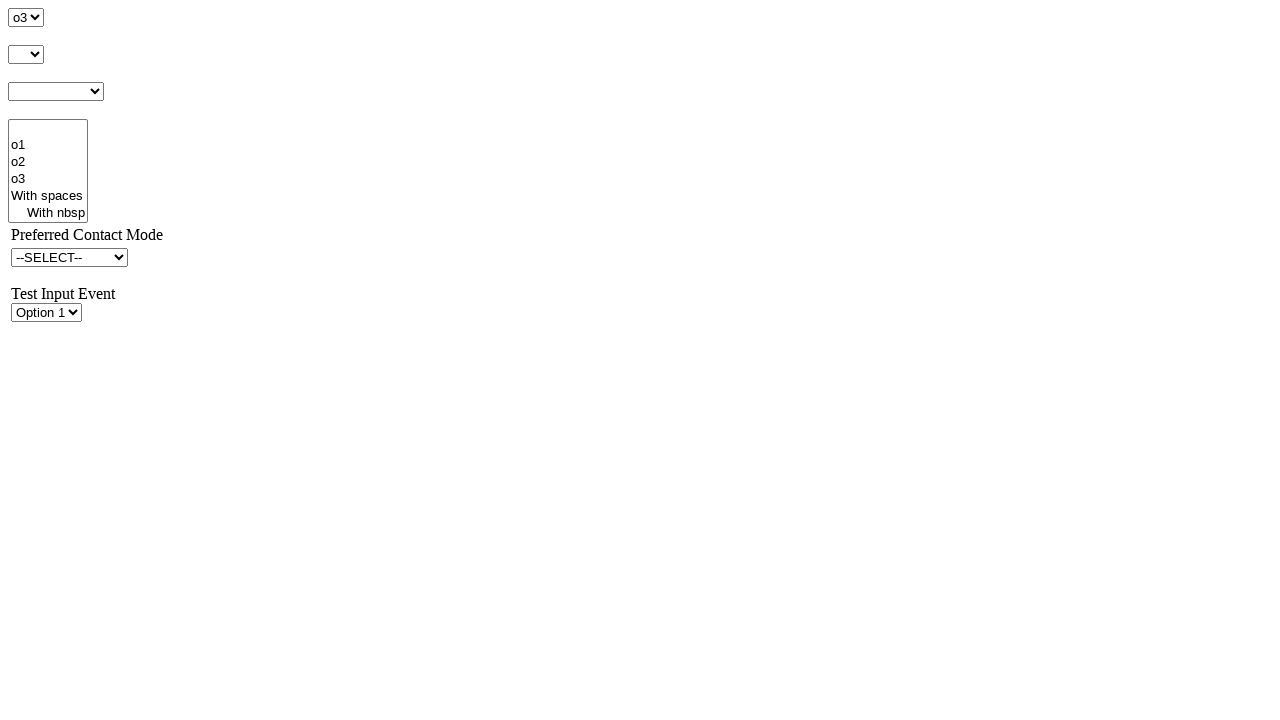

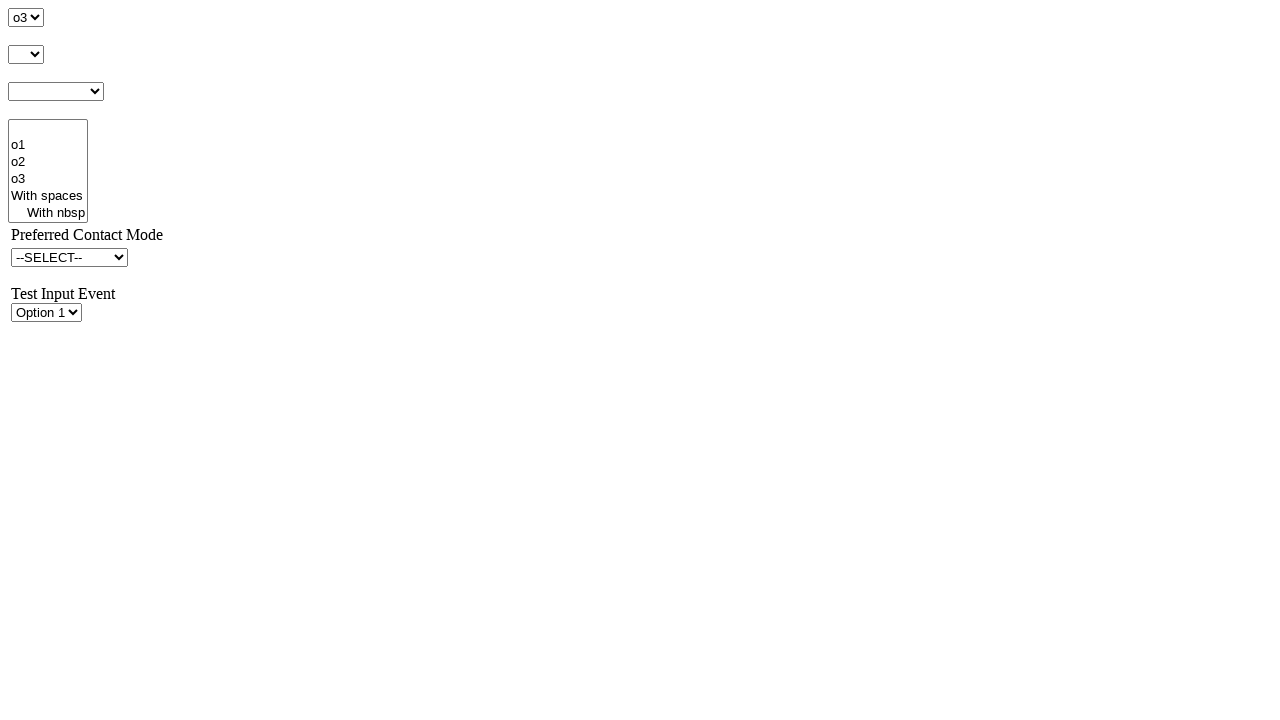